Tests opening a new browser tab, navigating to a different URL in that tab, and verifying that two window handles exist.

Starting URL: https://the-internet.herokuapp.com/windows

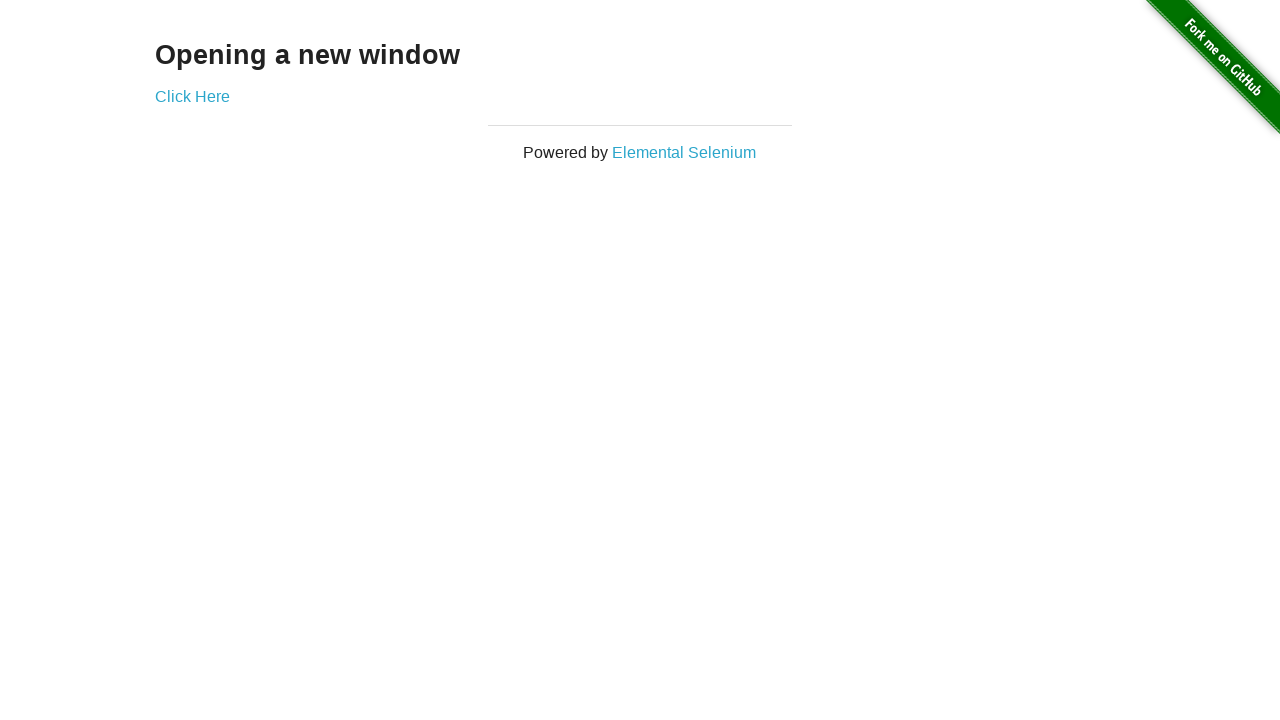

Opened a new browser tab
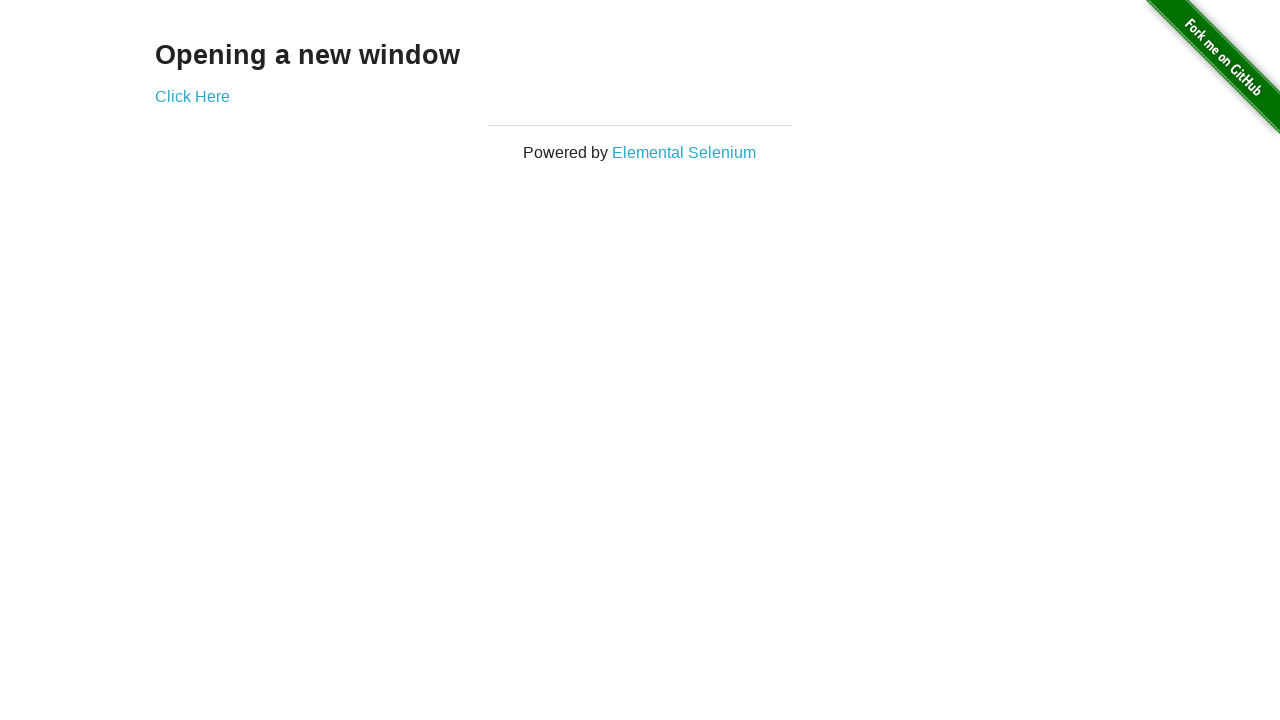

Navigated to https://the-internet.herokuapp.com/typos in the new tab
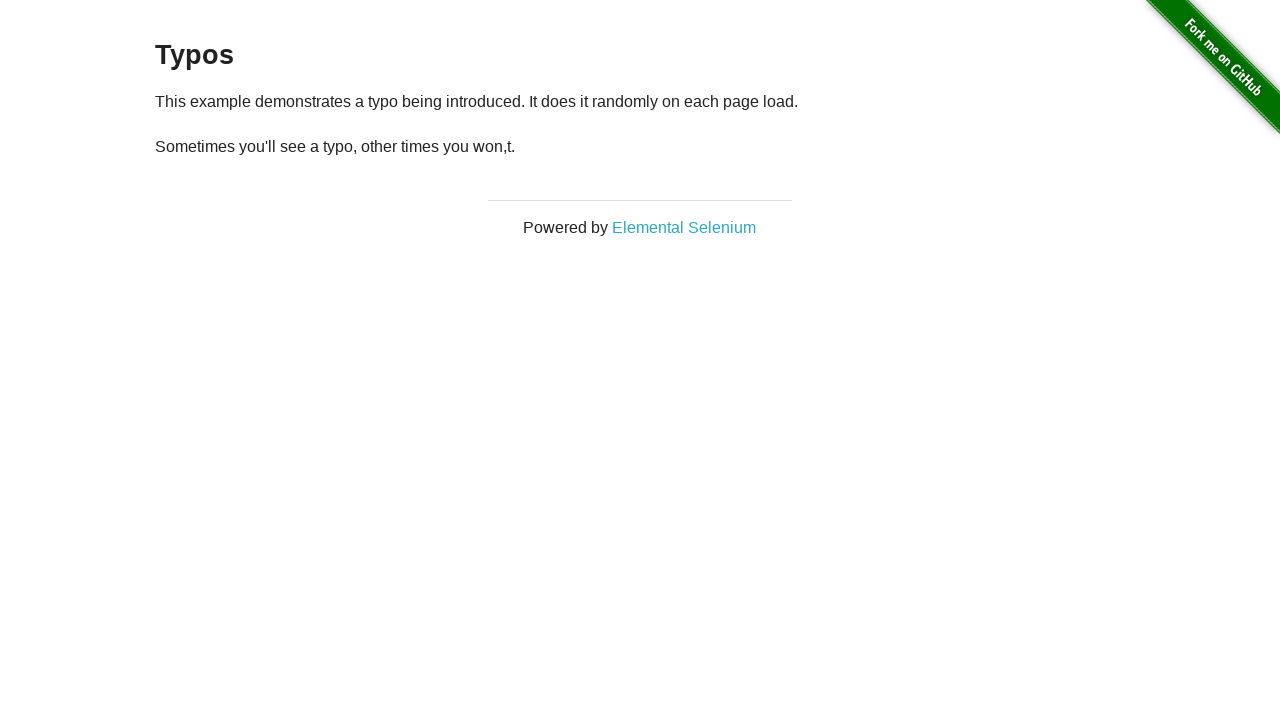

Verified that 2 pages are open in the context
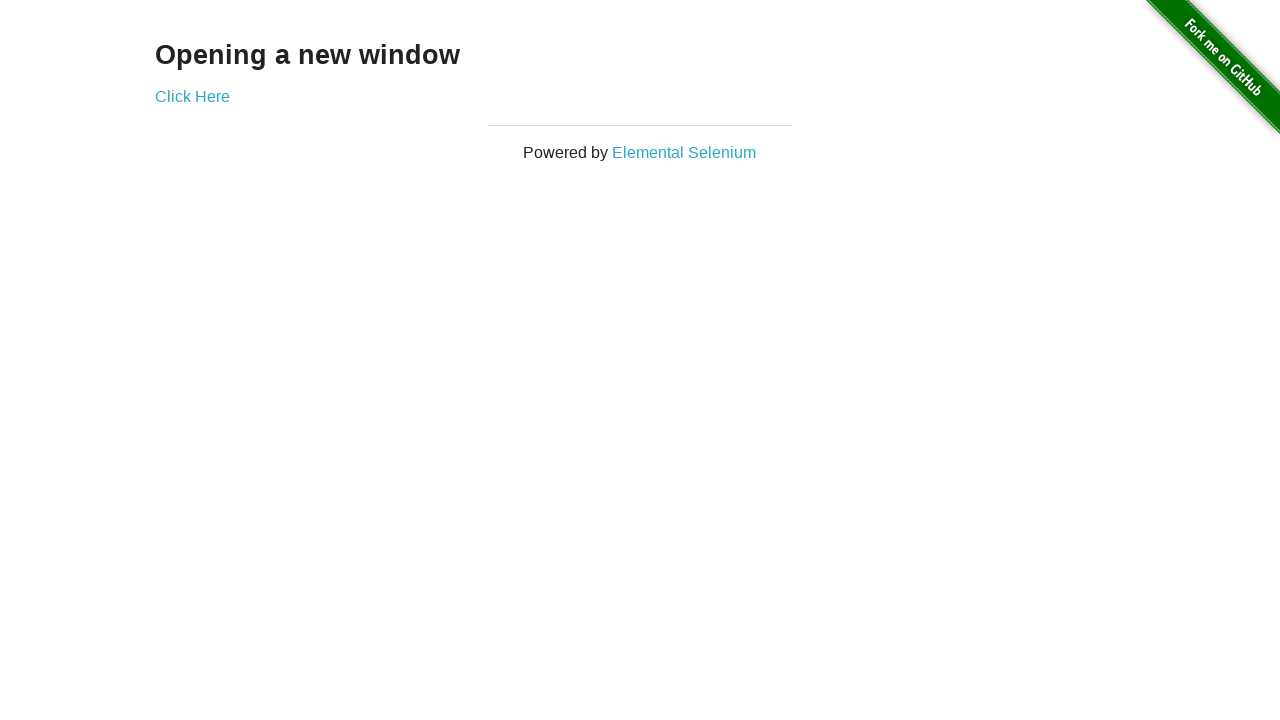

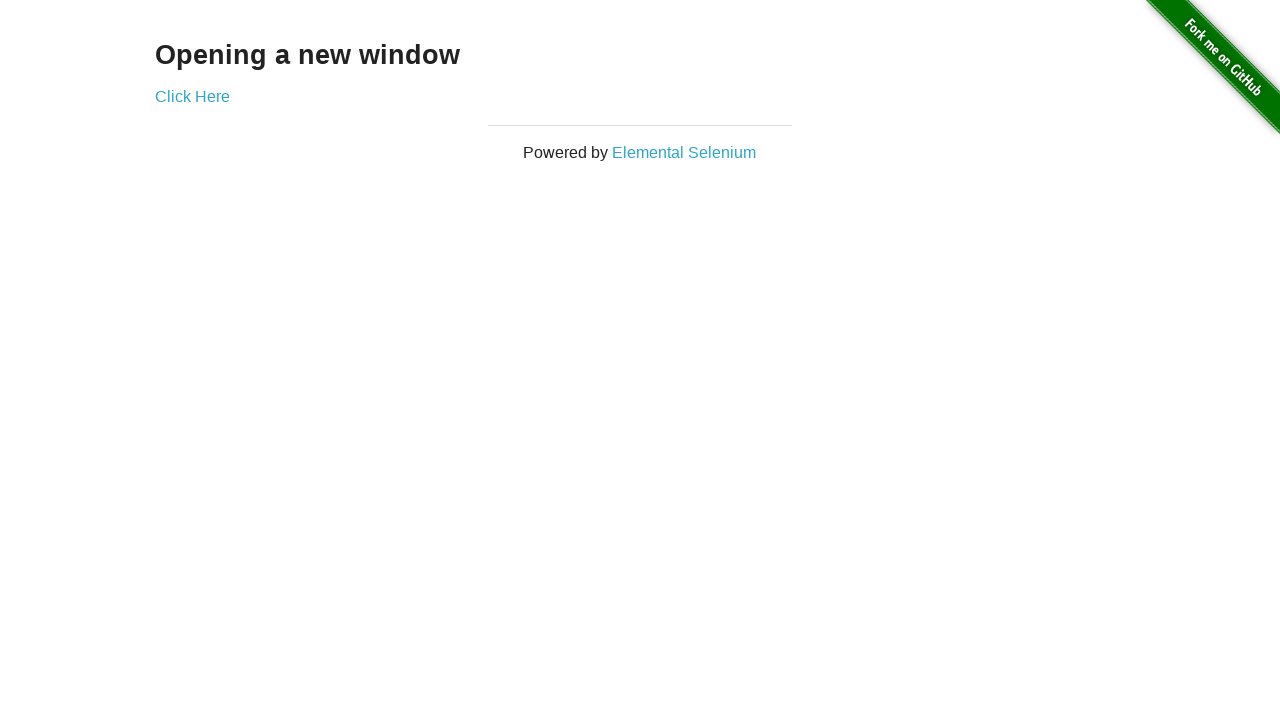